Tests sortable list functionality by dragging and dropping list item "Two" to position of item "Six"

Starting URL: https://demoqa.com/sortable

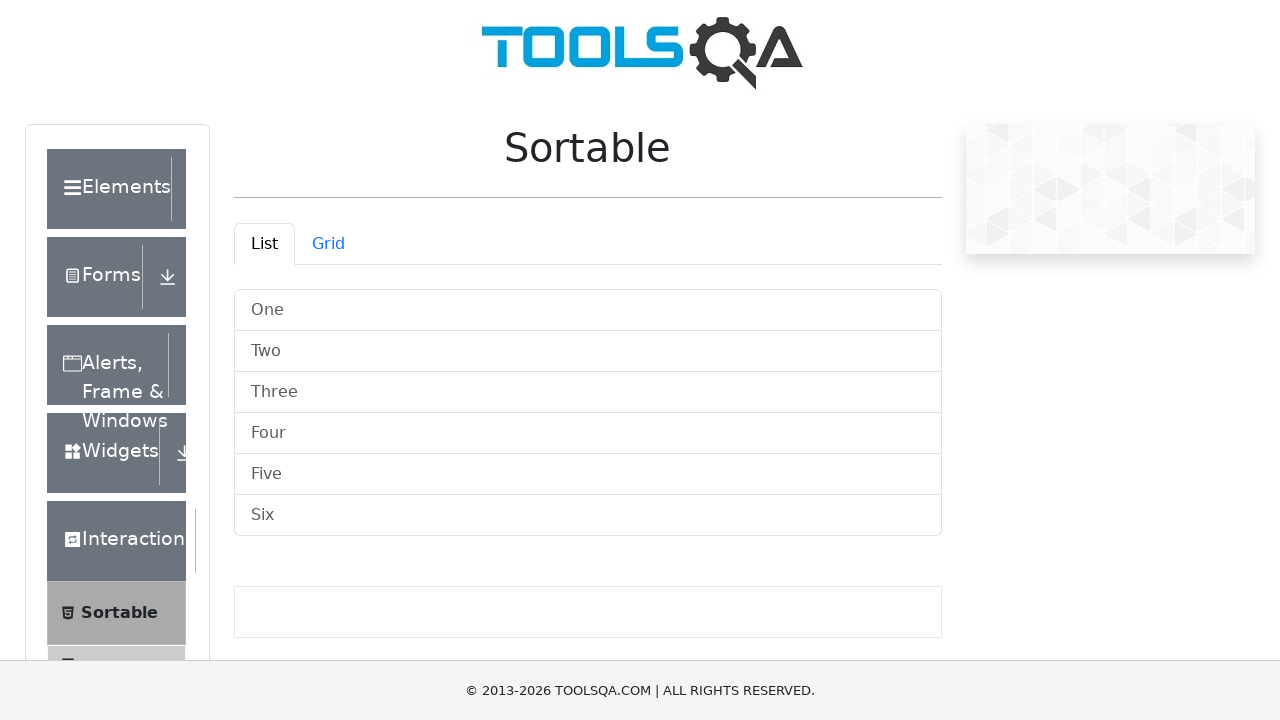

Located sortable list item 'Two'
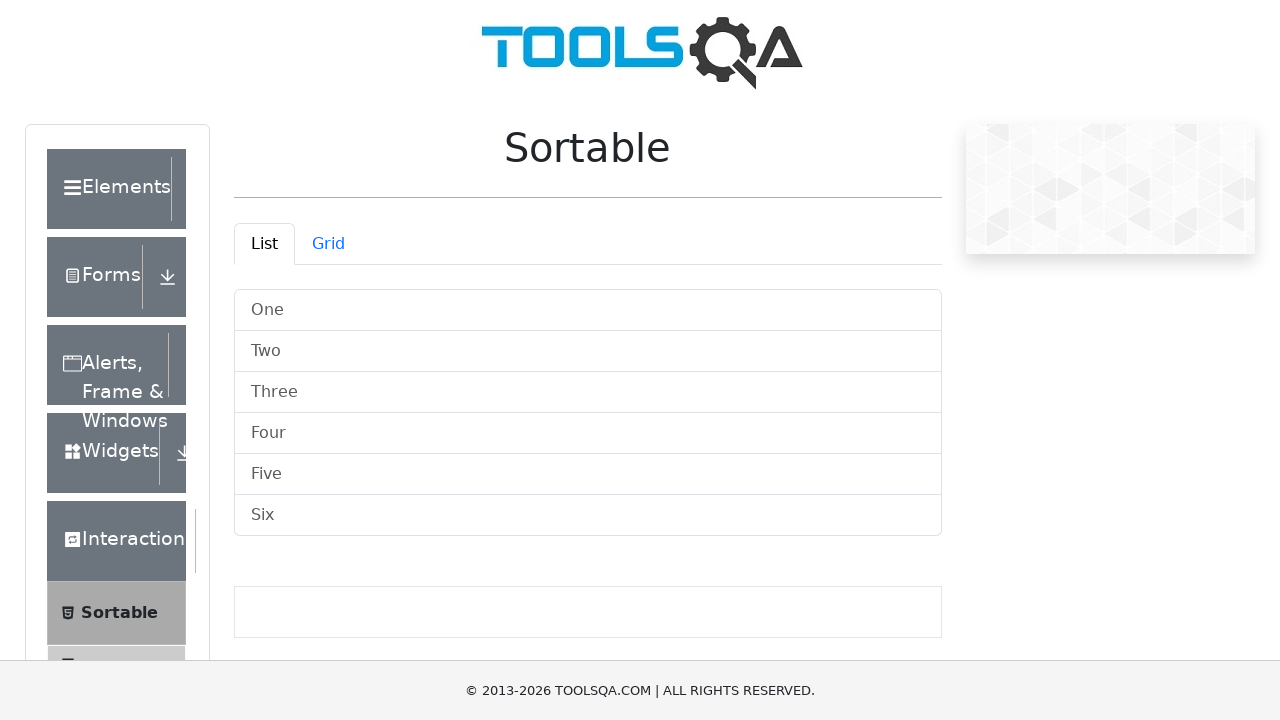

Located sortable list item 'Six'
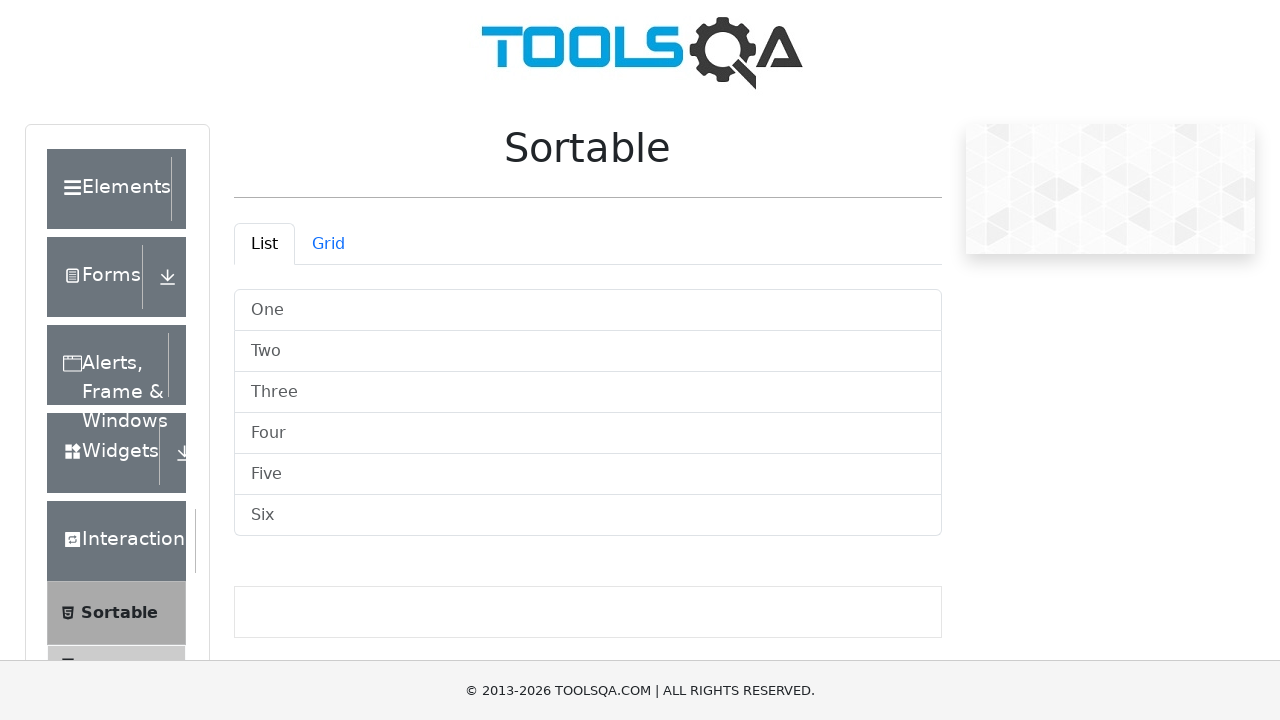

Dragged list item 'Two' to position of list item 'Six' at (588, 516)
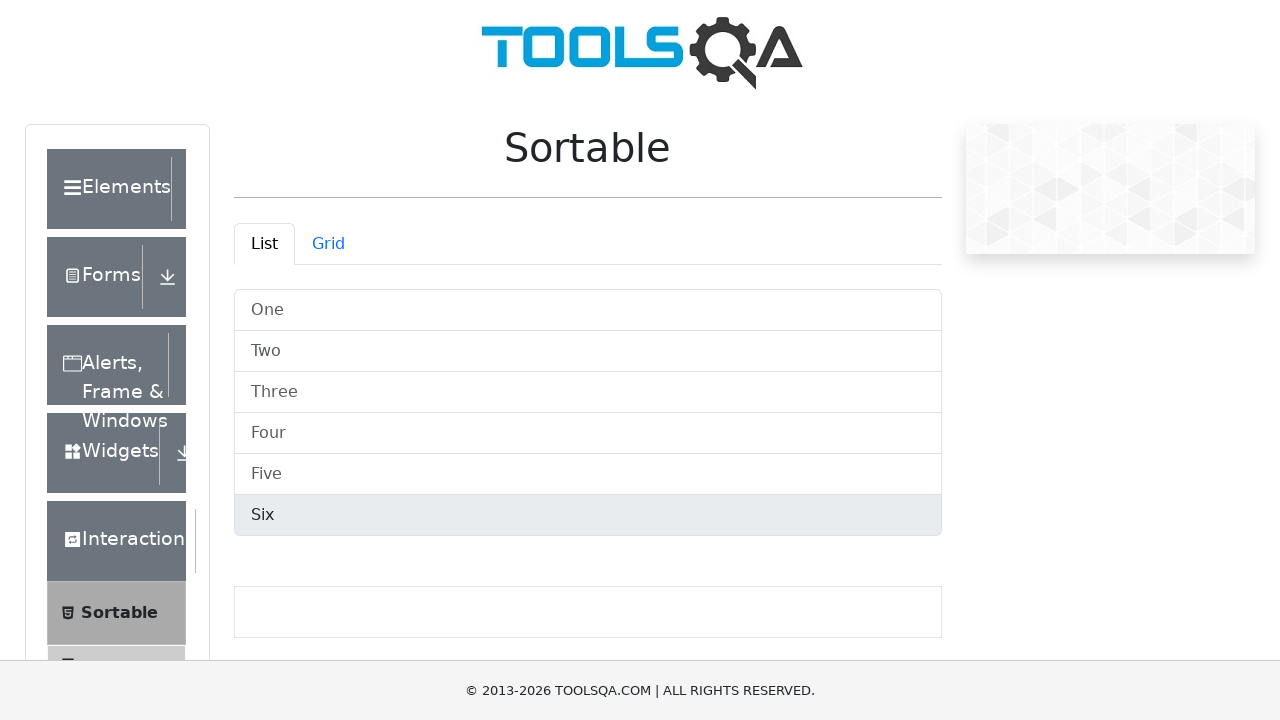

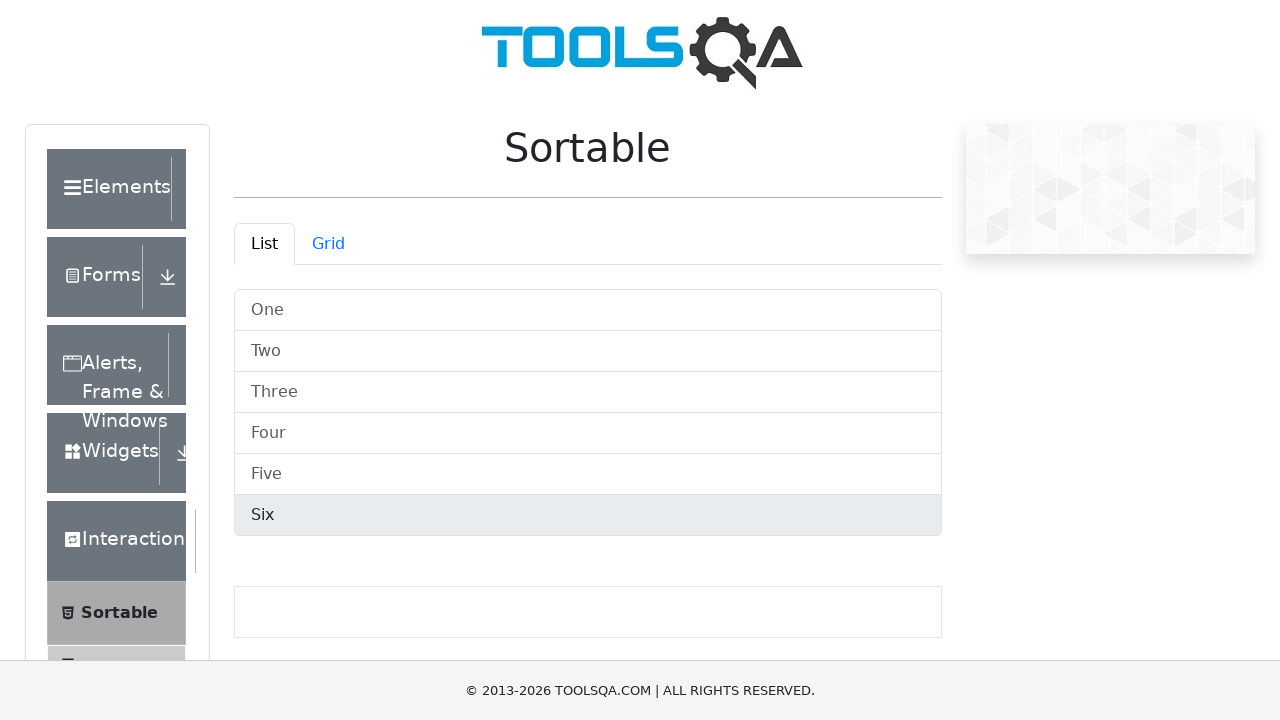